Tests handling of iframes by navigating to Oracle Java documentation and clicking a link within a frame to navigate to the java.applet package

Starting URL: https://docs.oracle.com/javase/8/docs/api

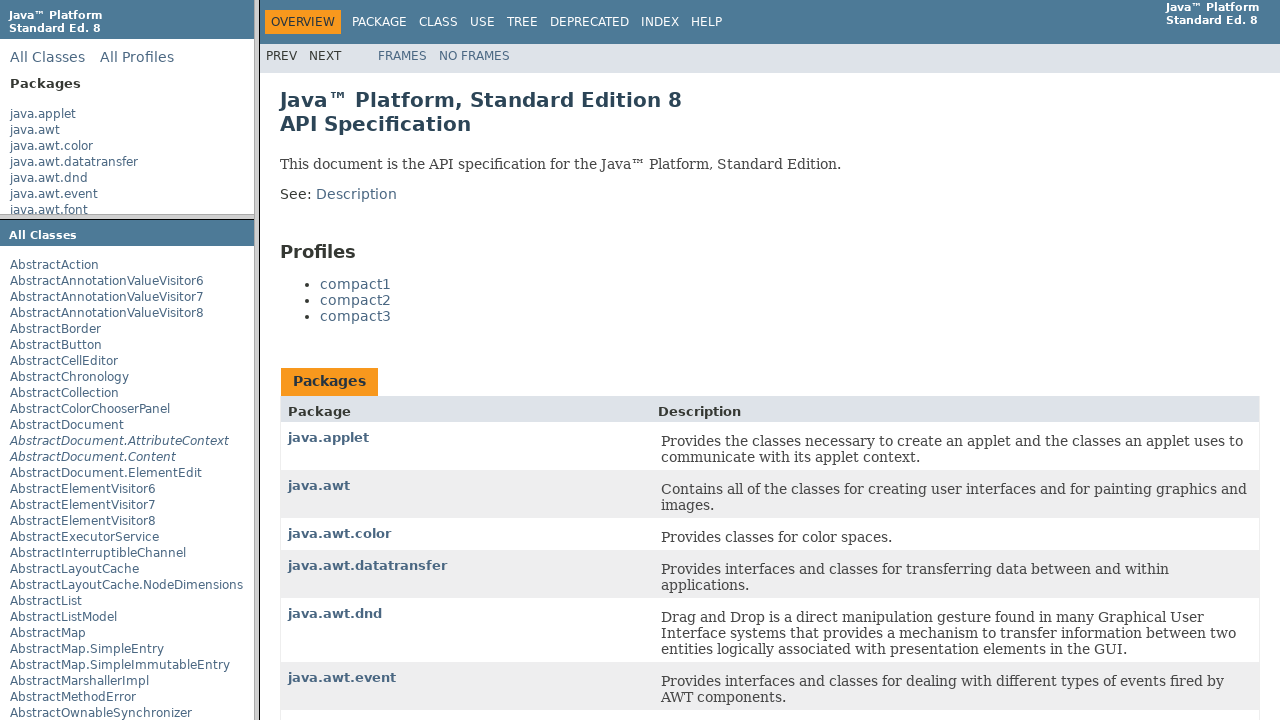

Located the packageListFrame iframe
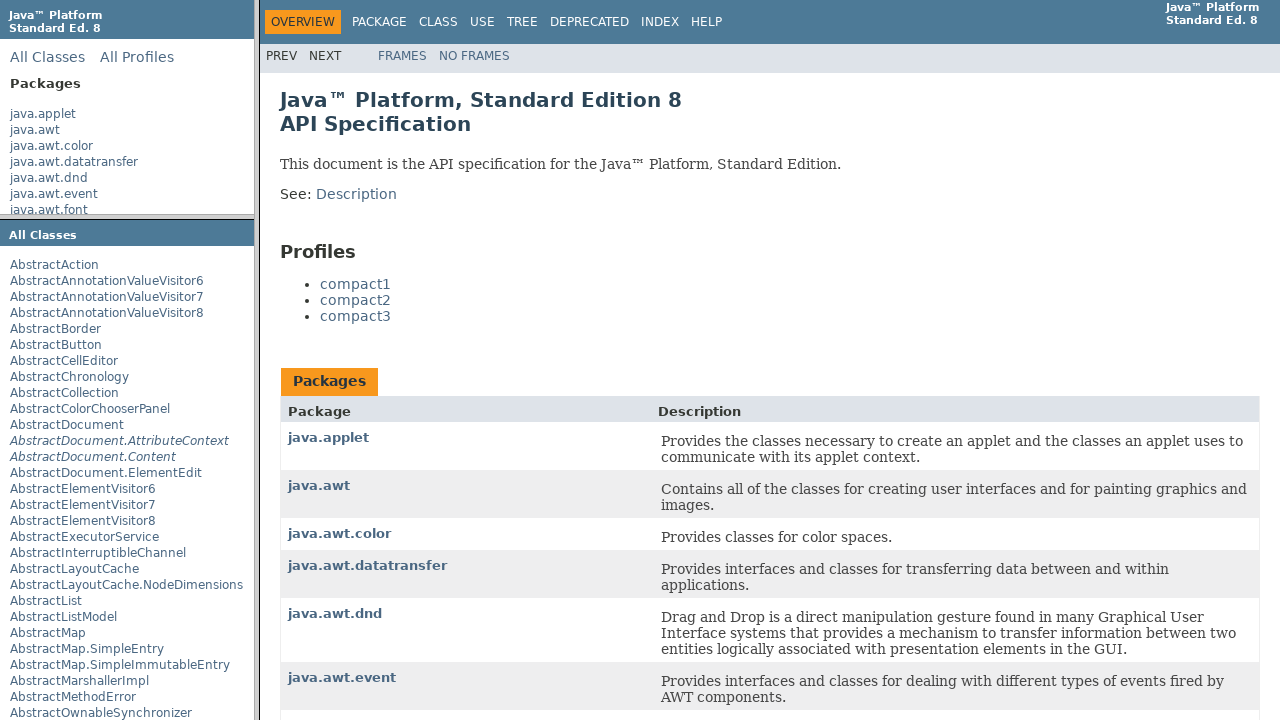

Clicked on the java.applet link within the iframe at (43, 114) on xpath=//frame[@name='packageListFrame'] >> internal:control=enter-frame >> xpath
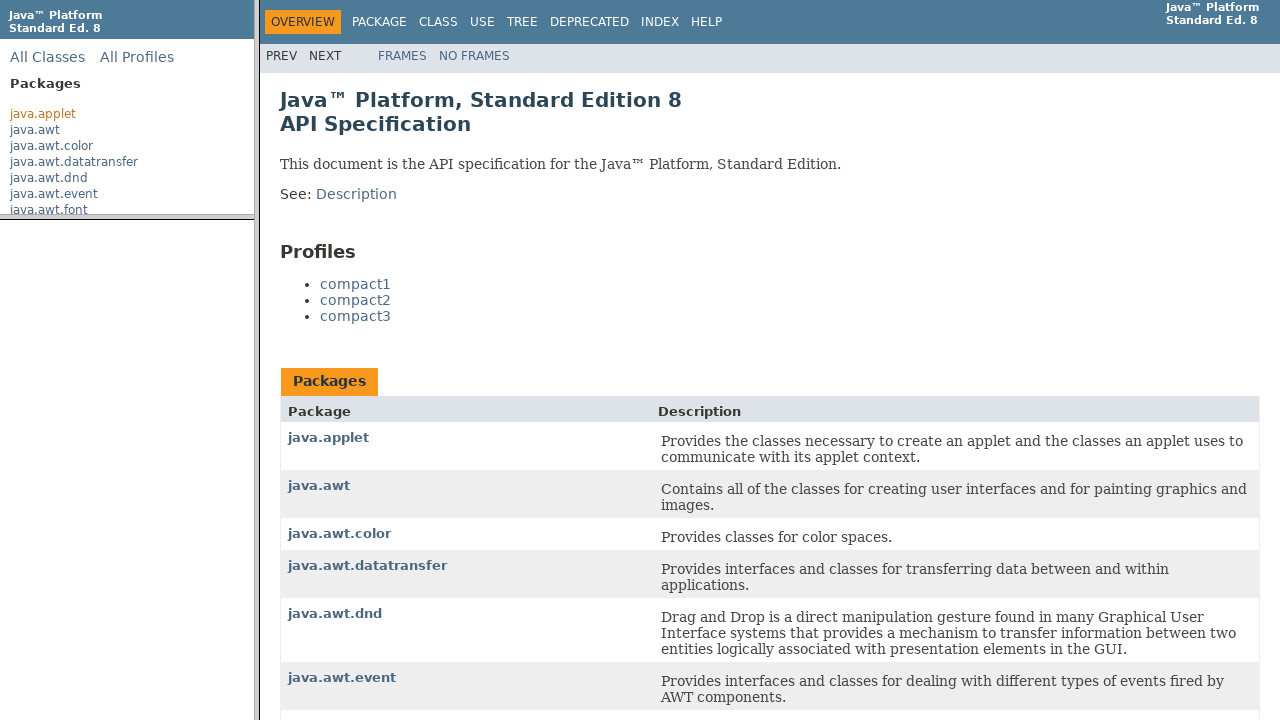

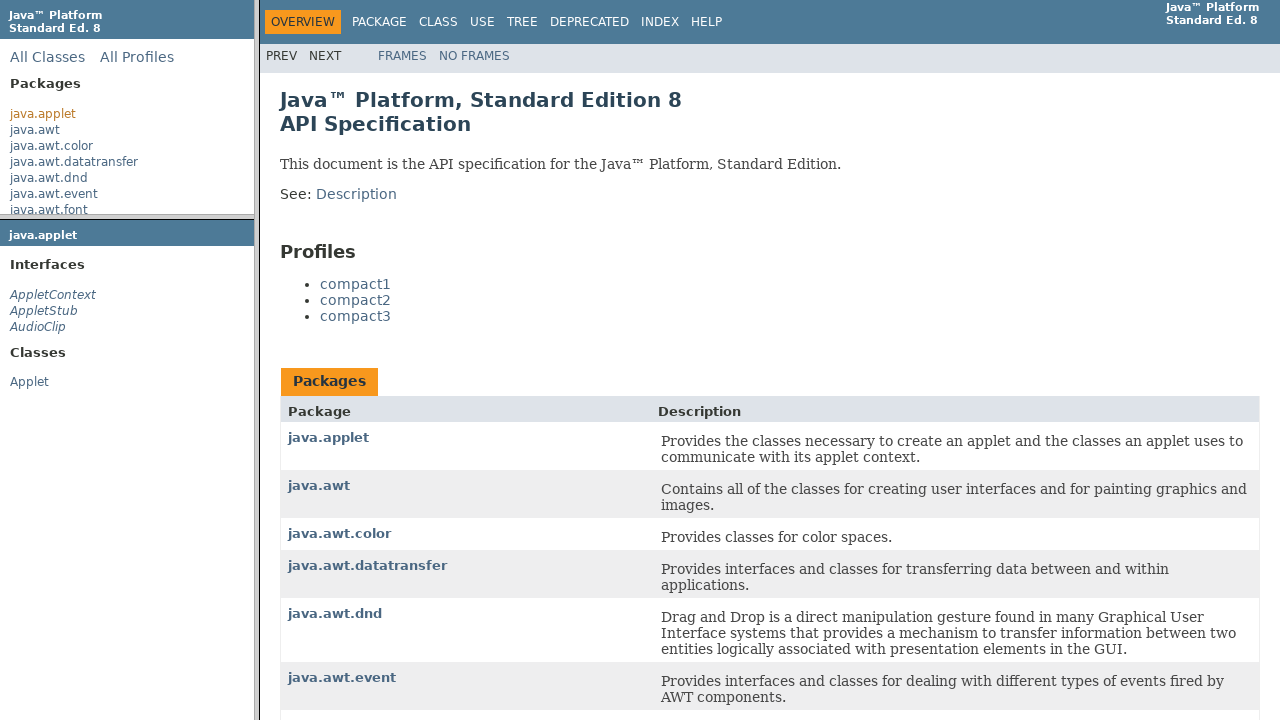